Tests checkbox interaction on a practice automation page by clicking a checkbox, waiting, then clicking it again to toggle its state, and counting the total number of checkboxes on the page.

Starting URL: https://rahulshettyacademy.com/AutomationPractice/

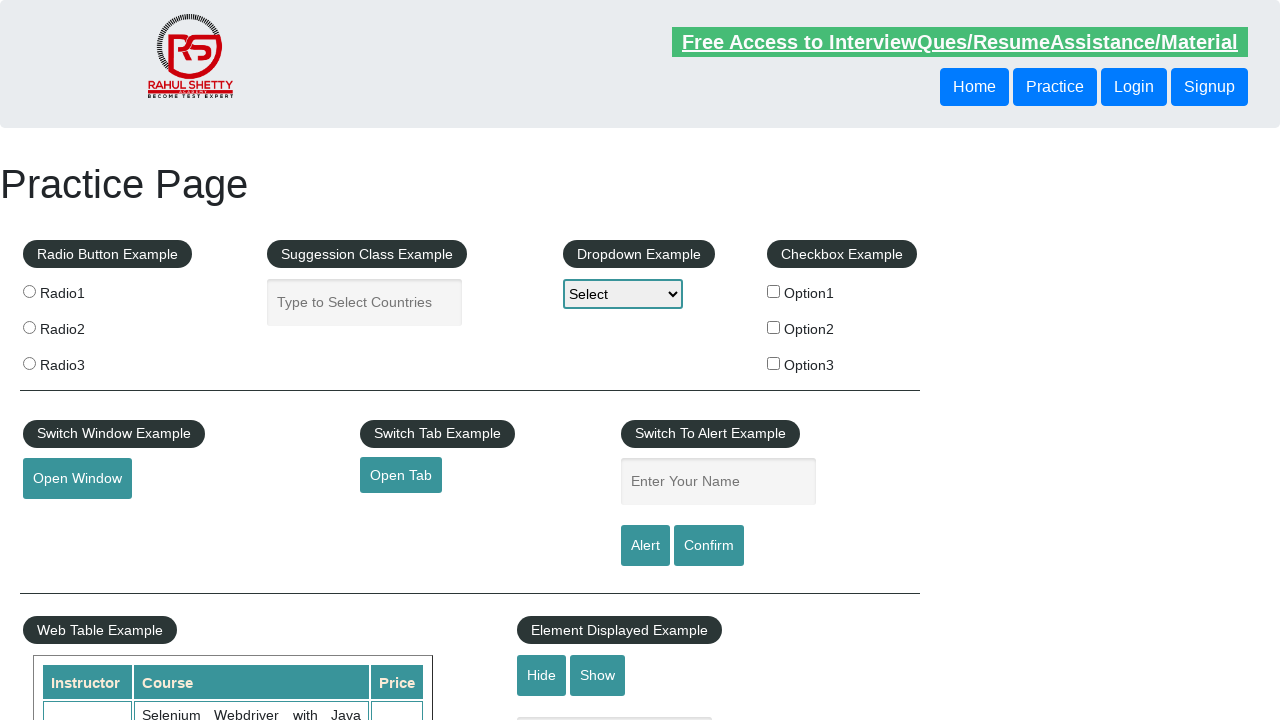

Clicked first checkbox (checkBoxOption1) to toggle it on at (774, 291) on #checkBoxOption1
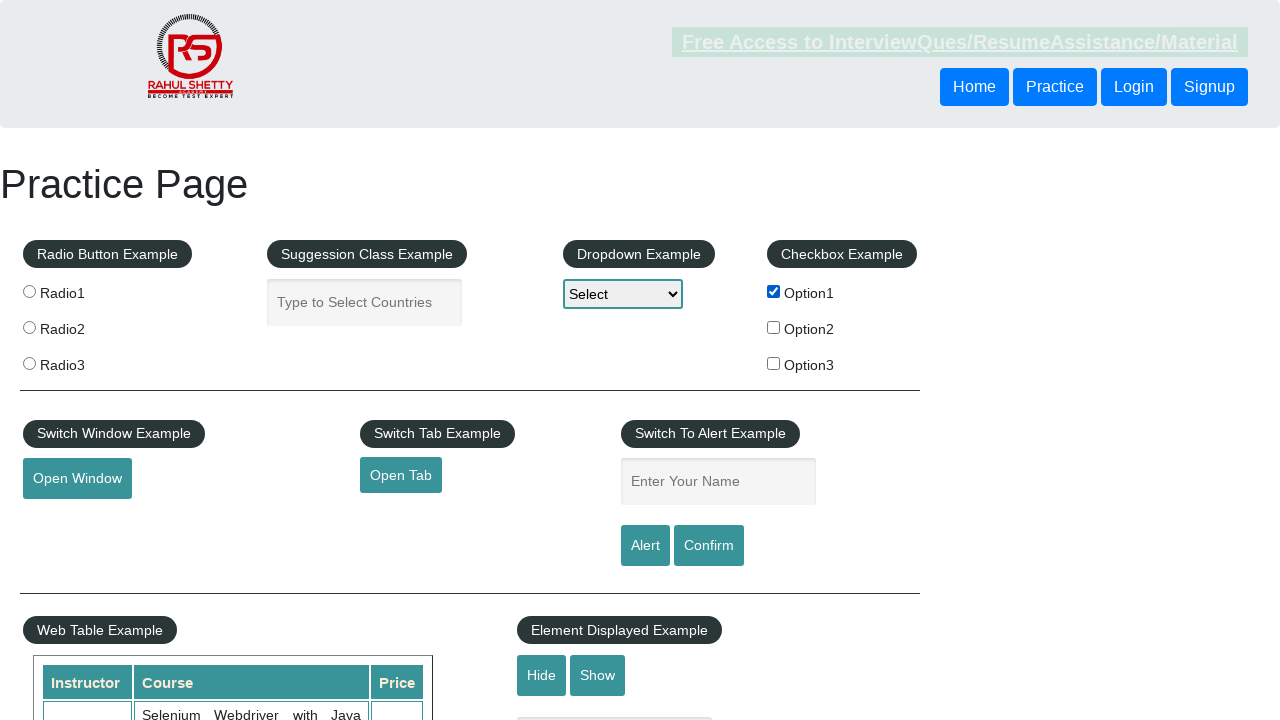

Waited 2 seconds after clicking checkbox
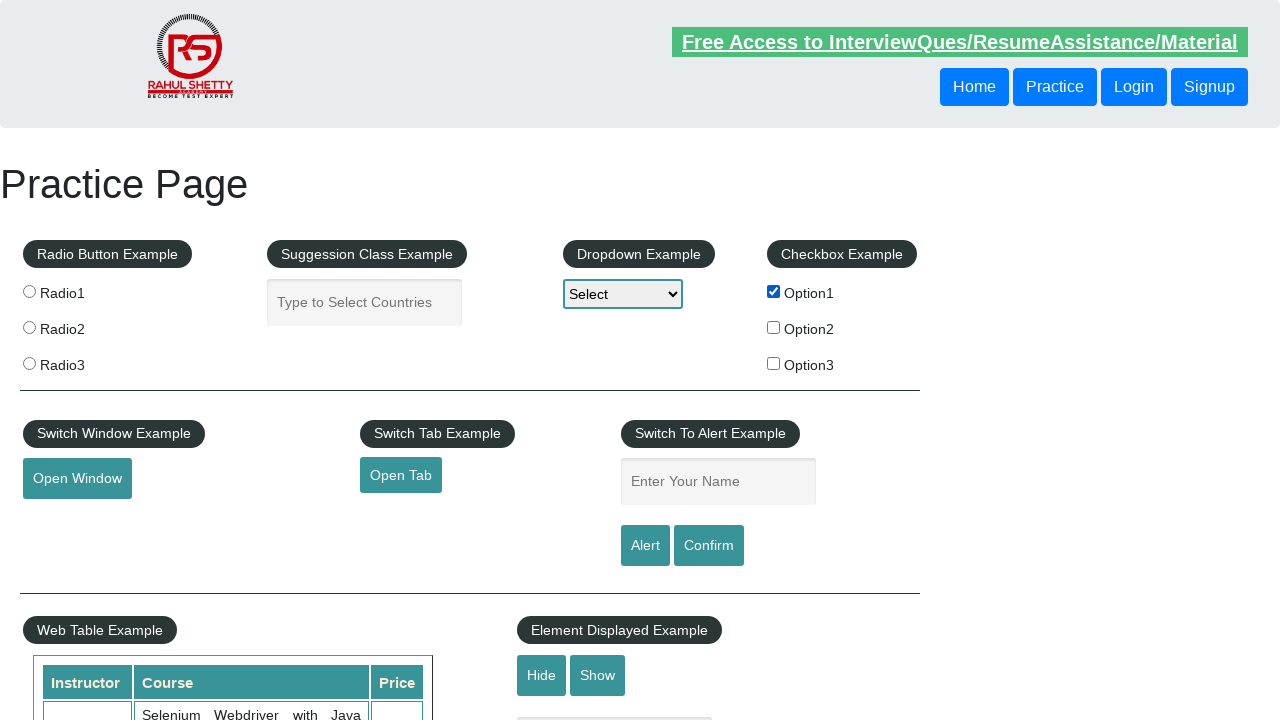

Clicked first checkbox again to toggle it off at (774, 291) on #checkBoxOption1
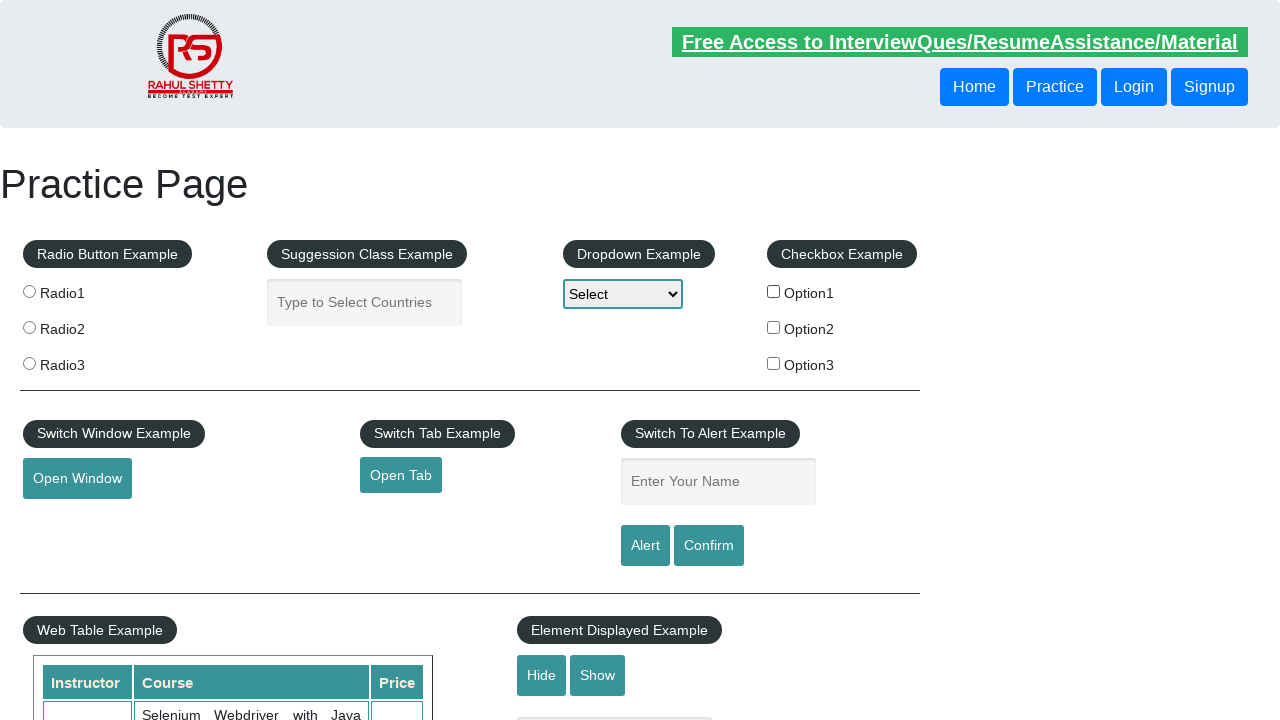

Waited for all checkboxes to be visible on the page
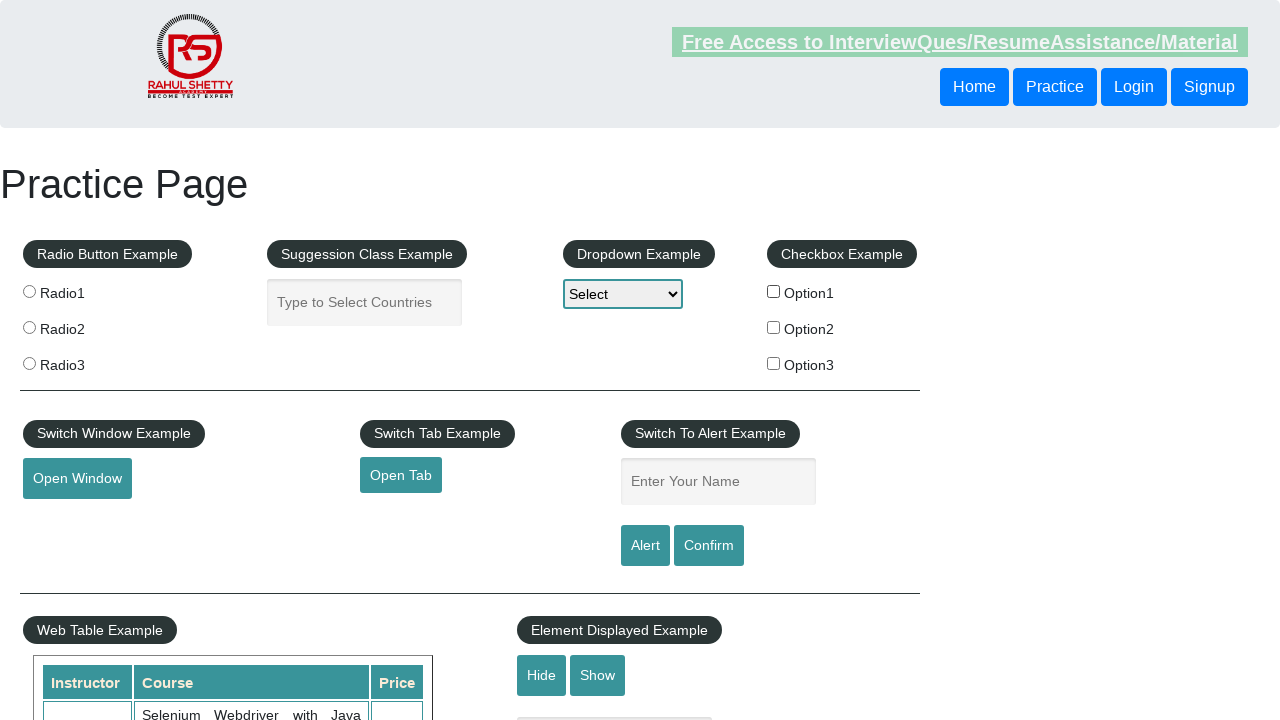

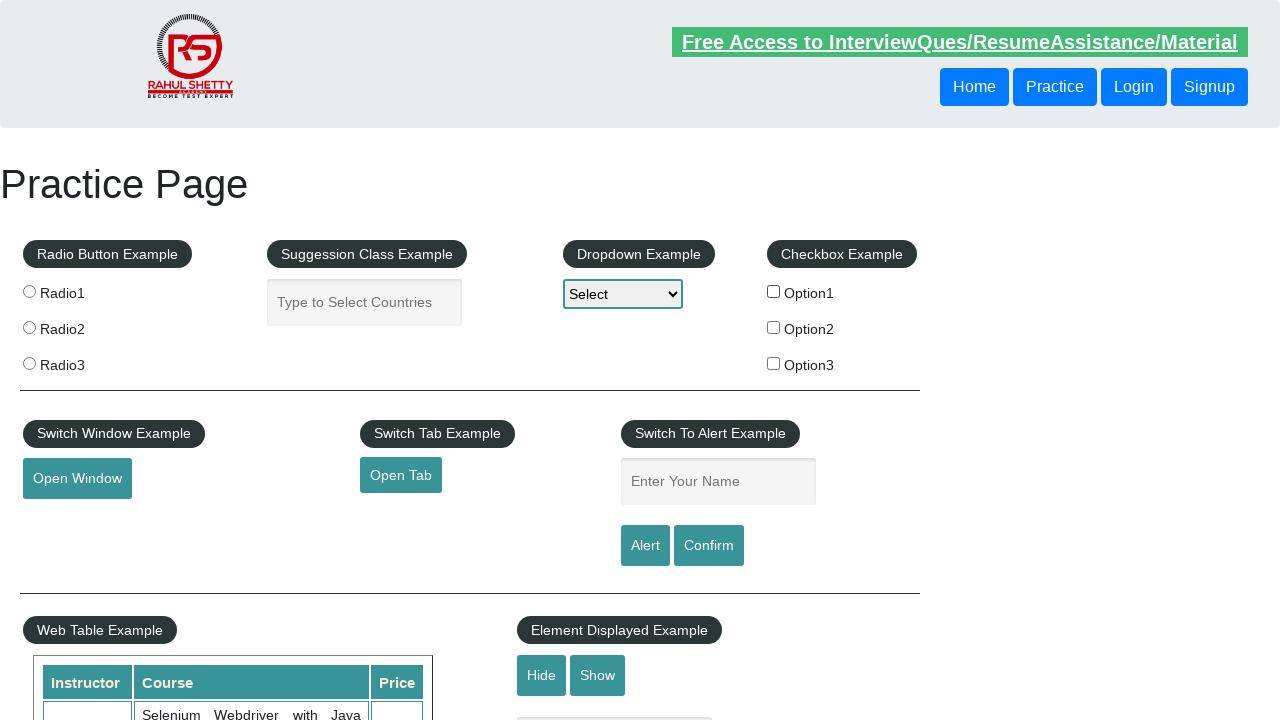